Tests alert and confirm dialog interactions by entering a name, triggering an alert popup and accepting it, then triggering a confirm popup and dismissing it

Starting URL: https://rahulshettyacademy.com/AutomationPractice/

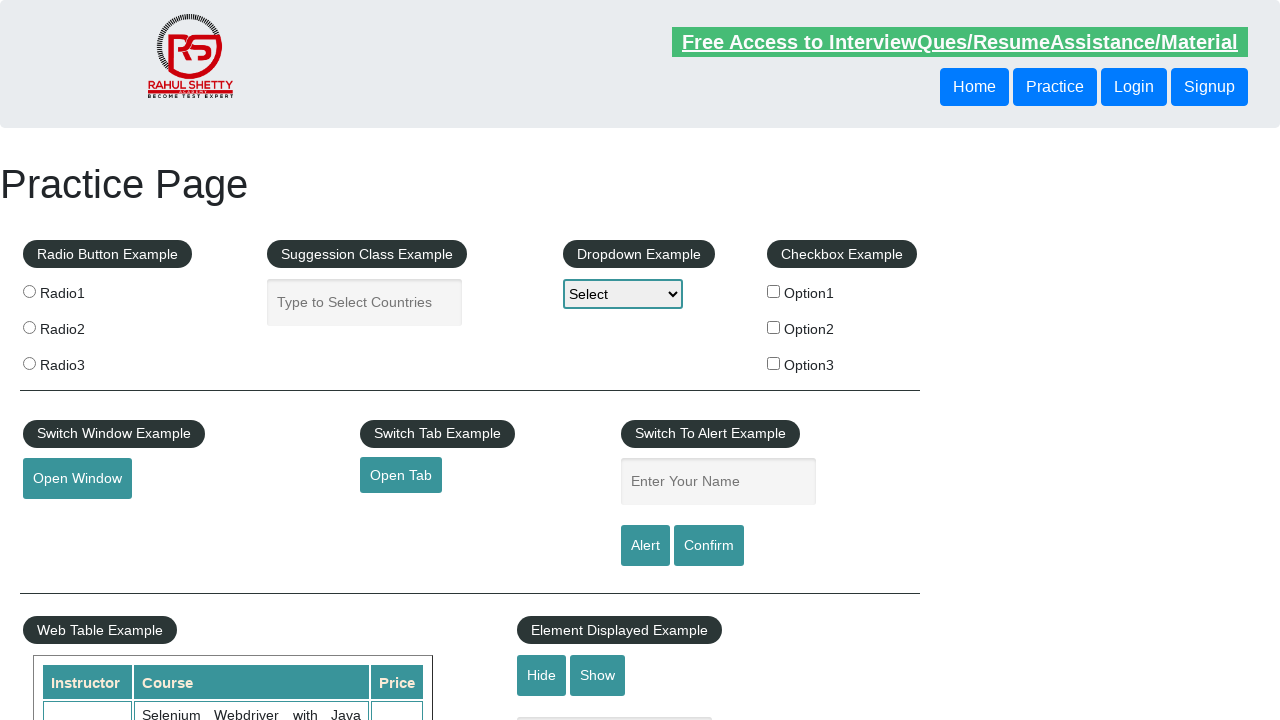

Filled name field with 'Zlatina' on #name
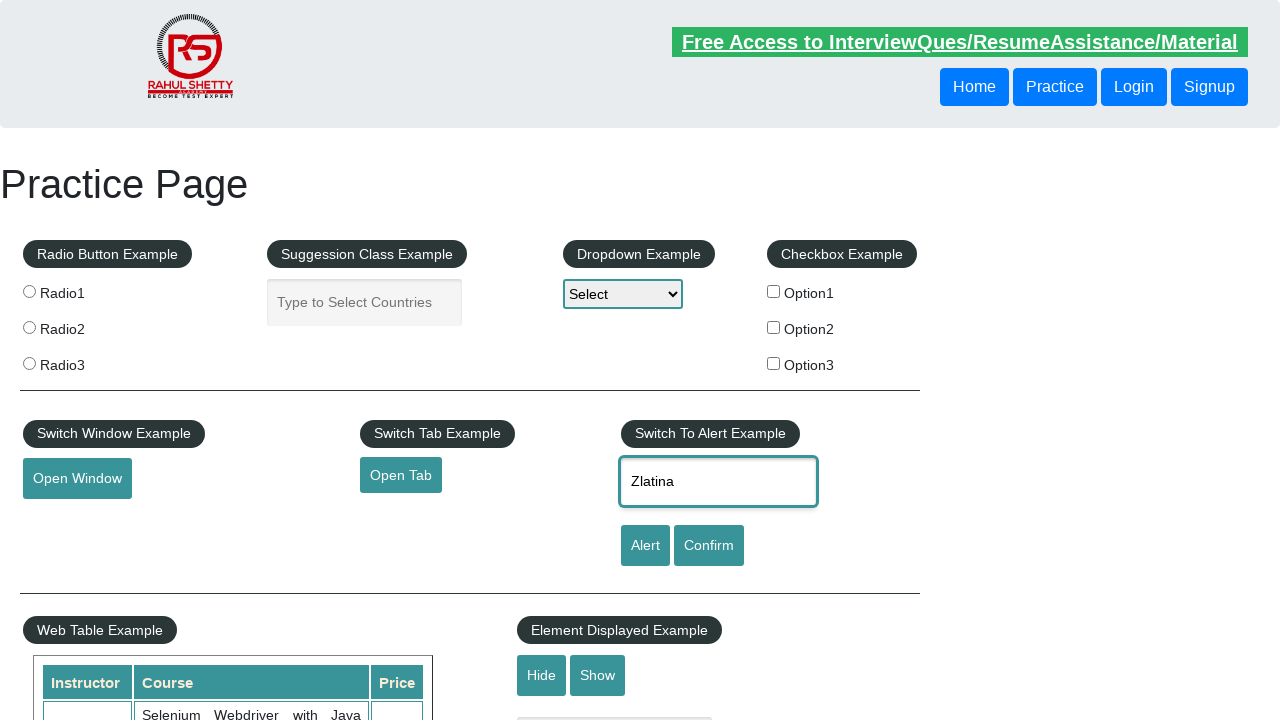

Clicked Alert button to trigger alert dialog at (645, 546) on #alertbtn
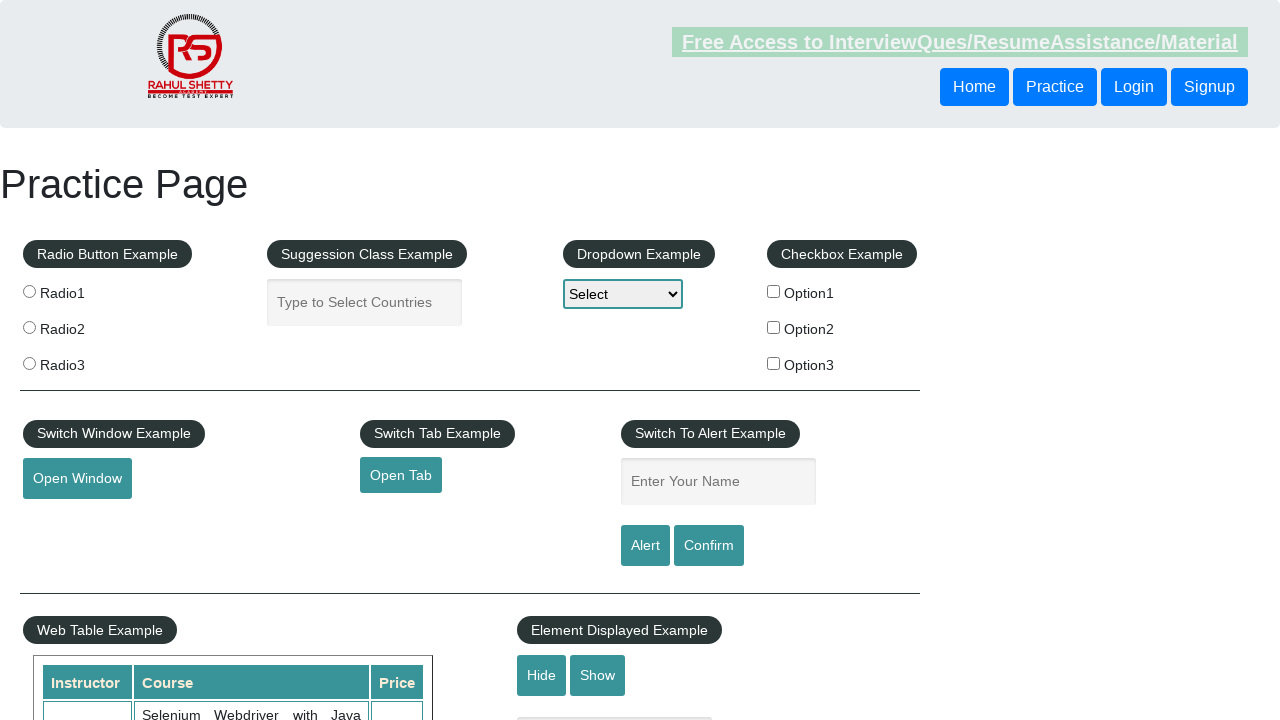

Alert dialog accepted
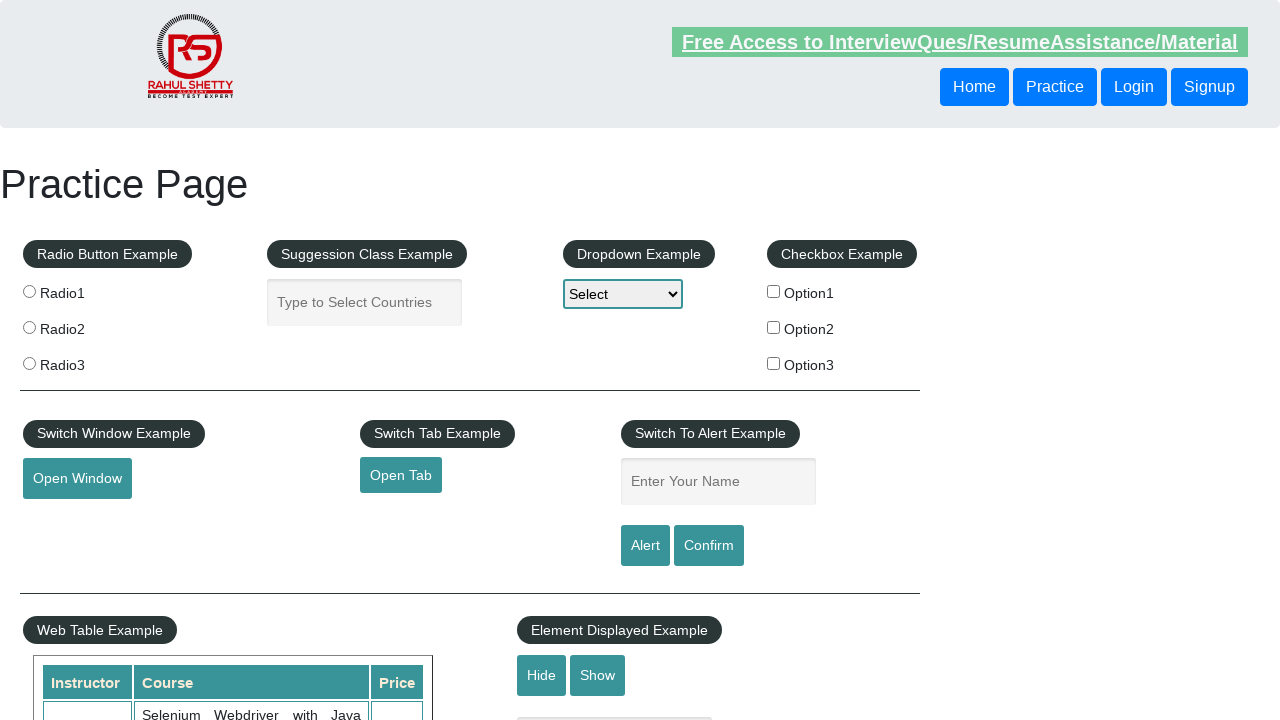

Clicked Confirm button to trigger confirm dialog at (709, 546) on #confirmbtn
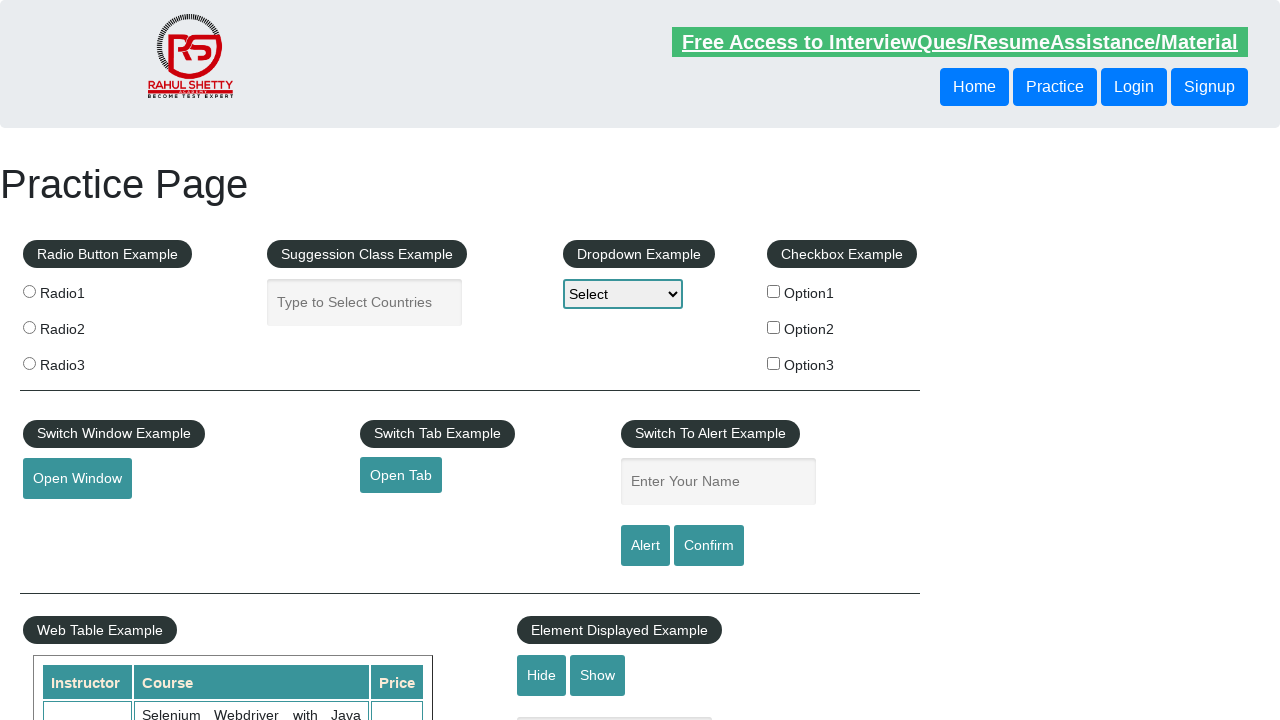

Confirm dialog dismissed
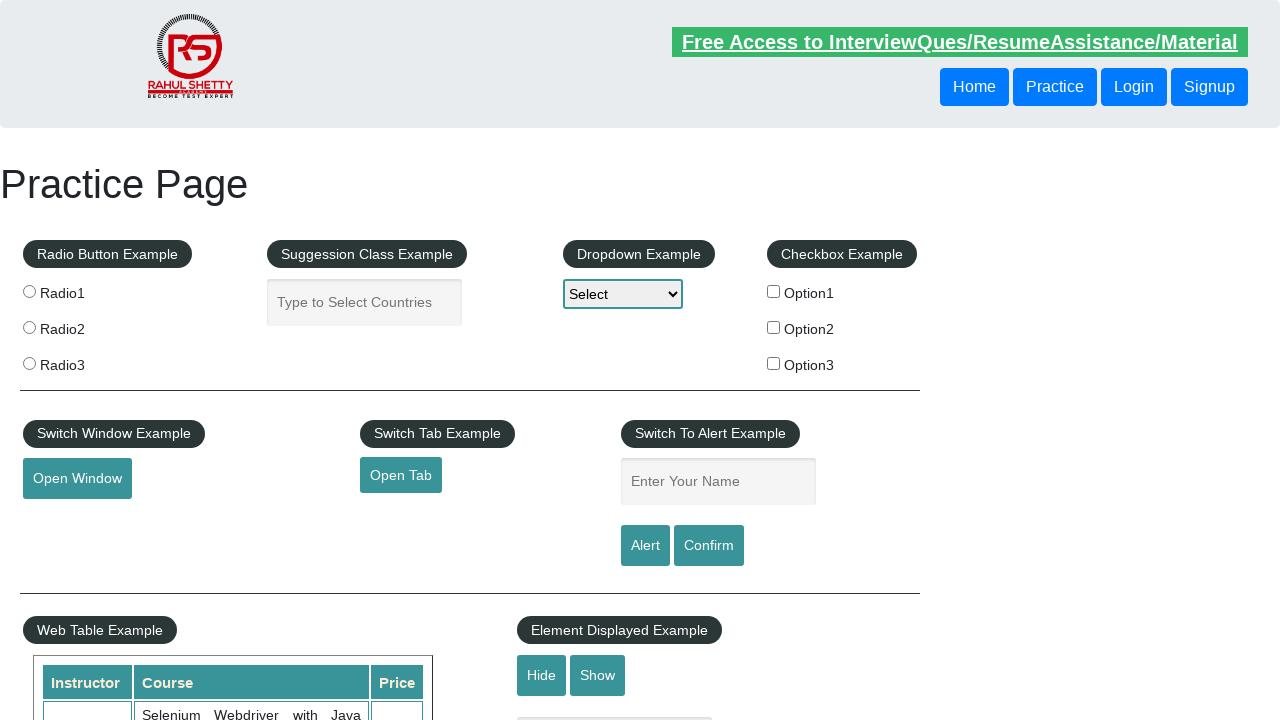

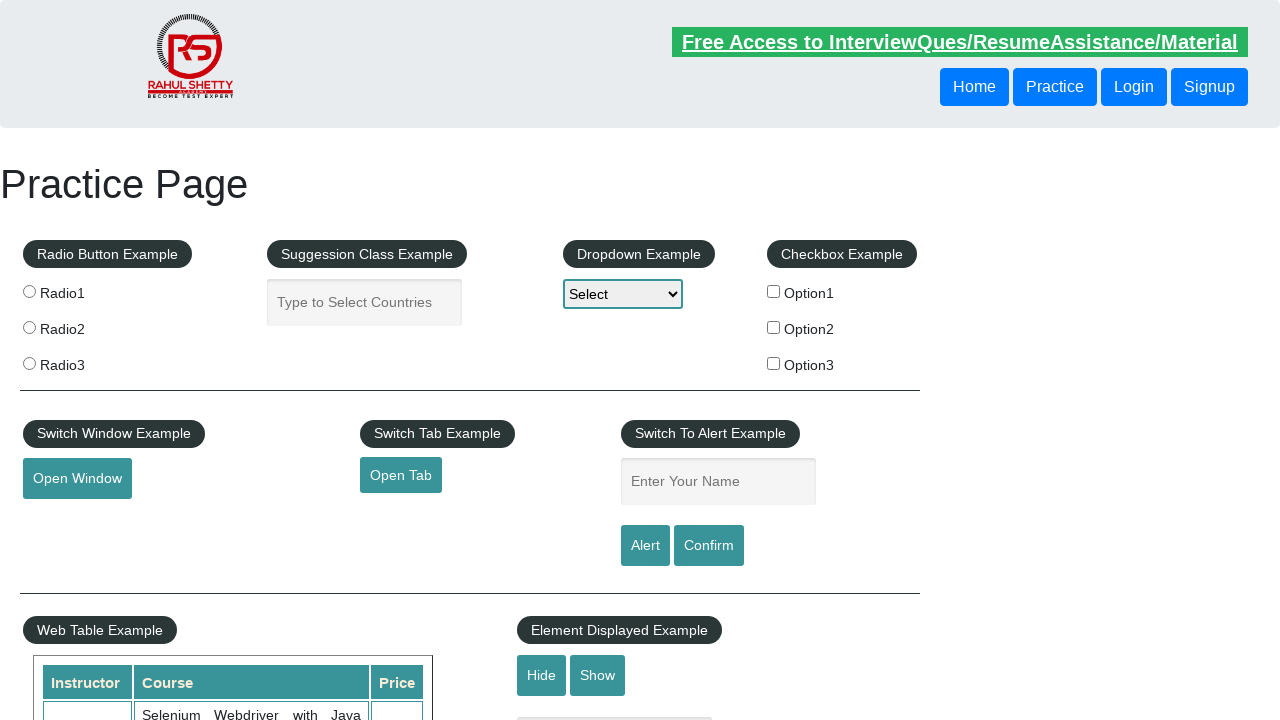